Opens GoDaddy website and retrieves the page title and current URL for verification

Starting URL: https://www.godaddy.com/

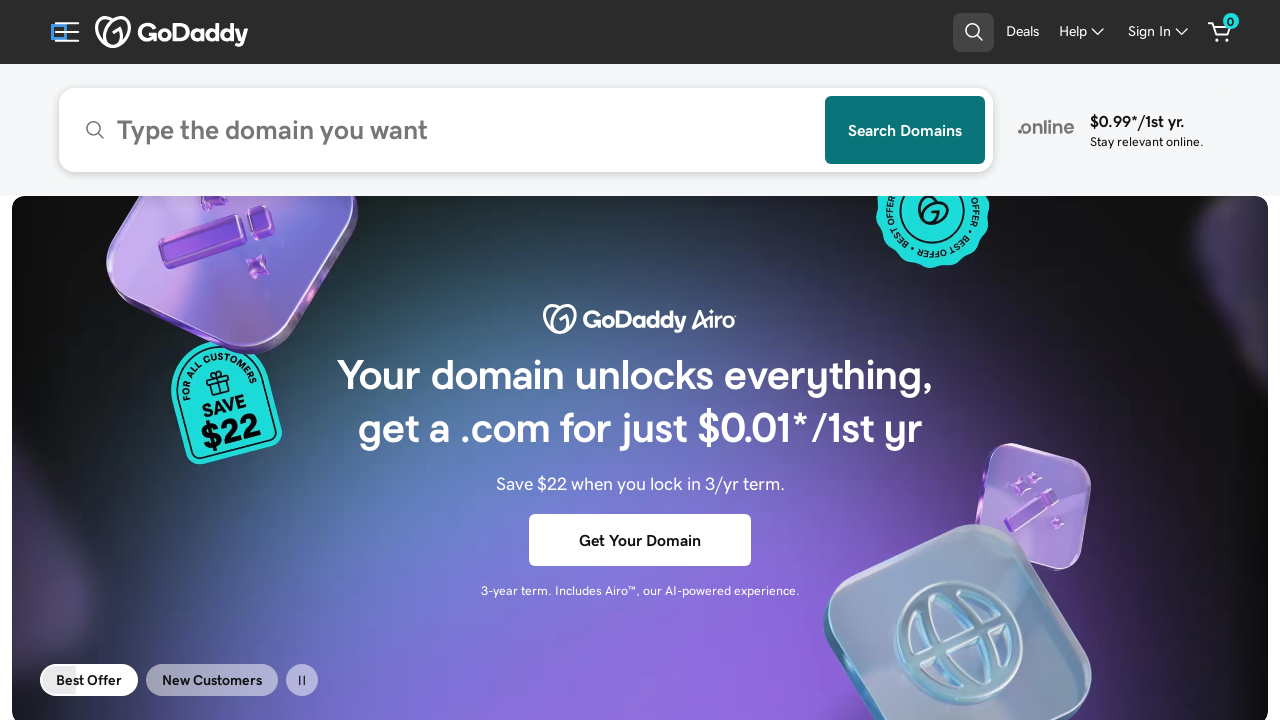

Retrieved page title from GoDaddy website
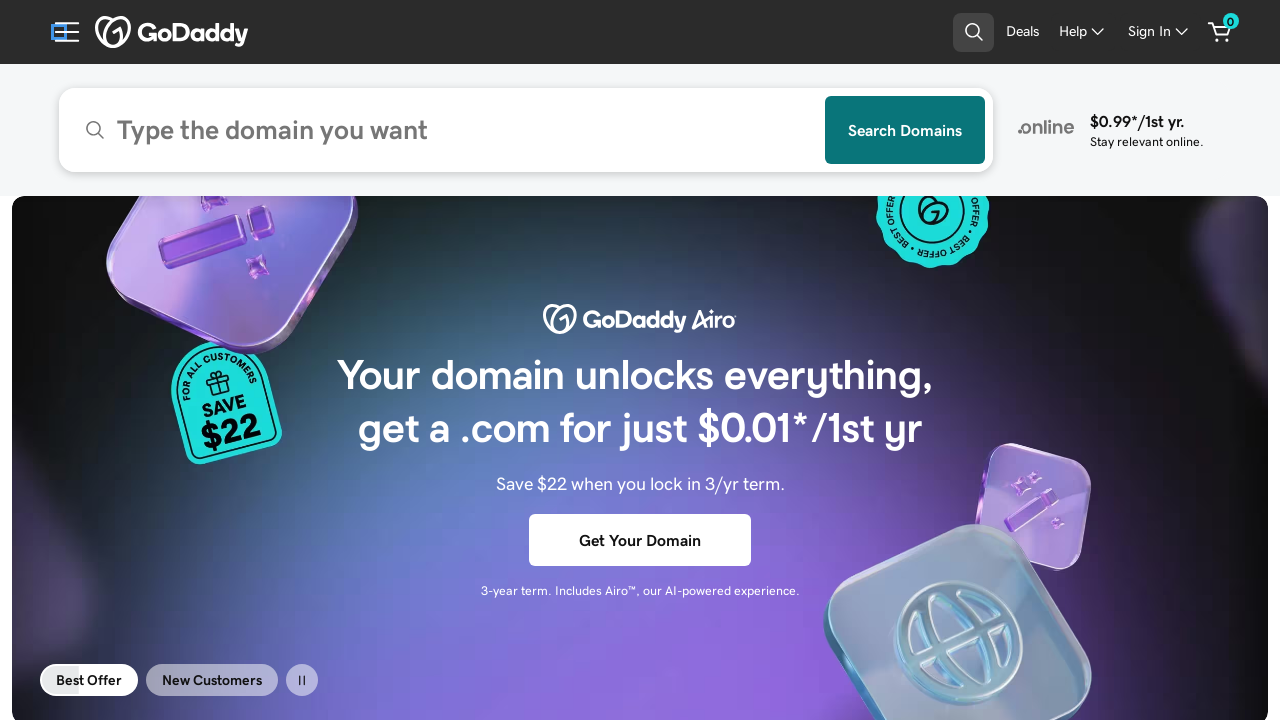

Retrieved current URL from GoDaddy website
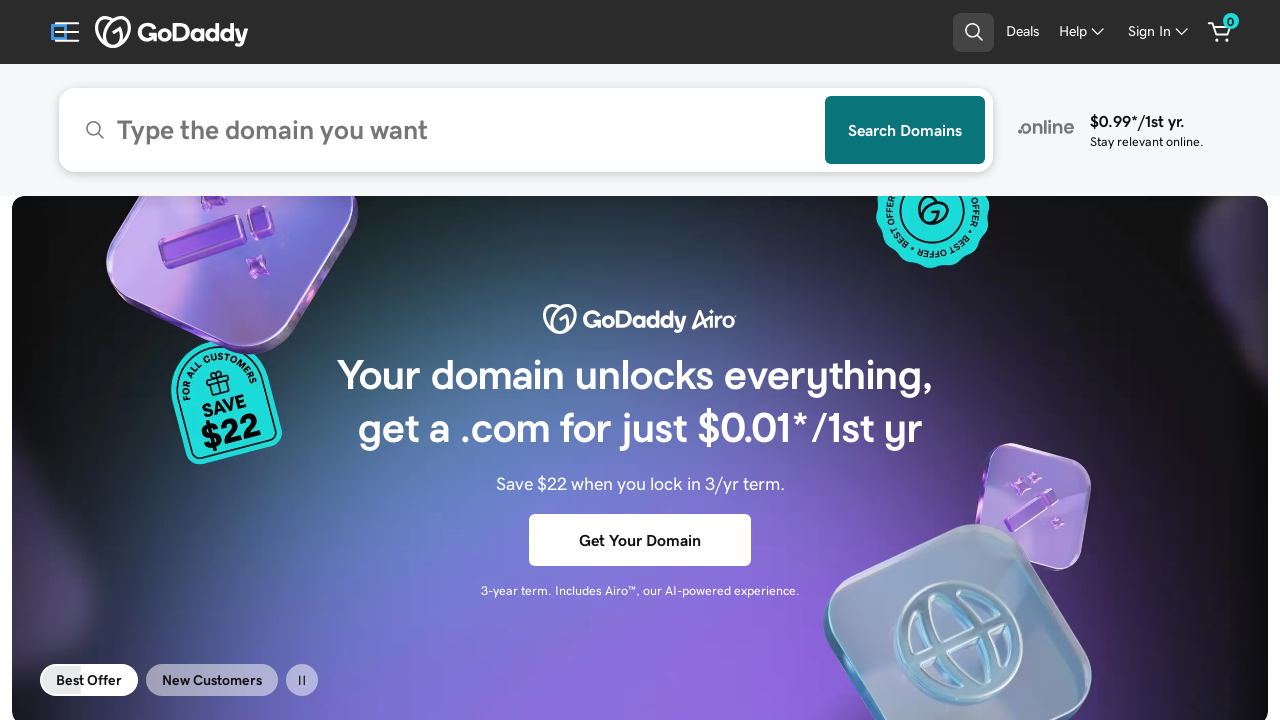

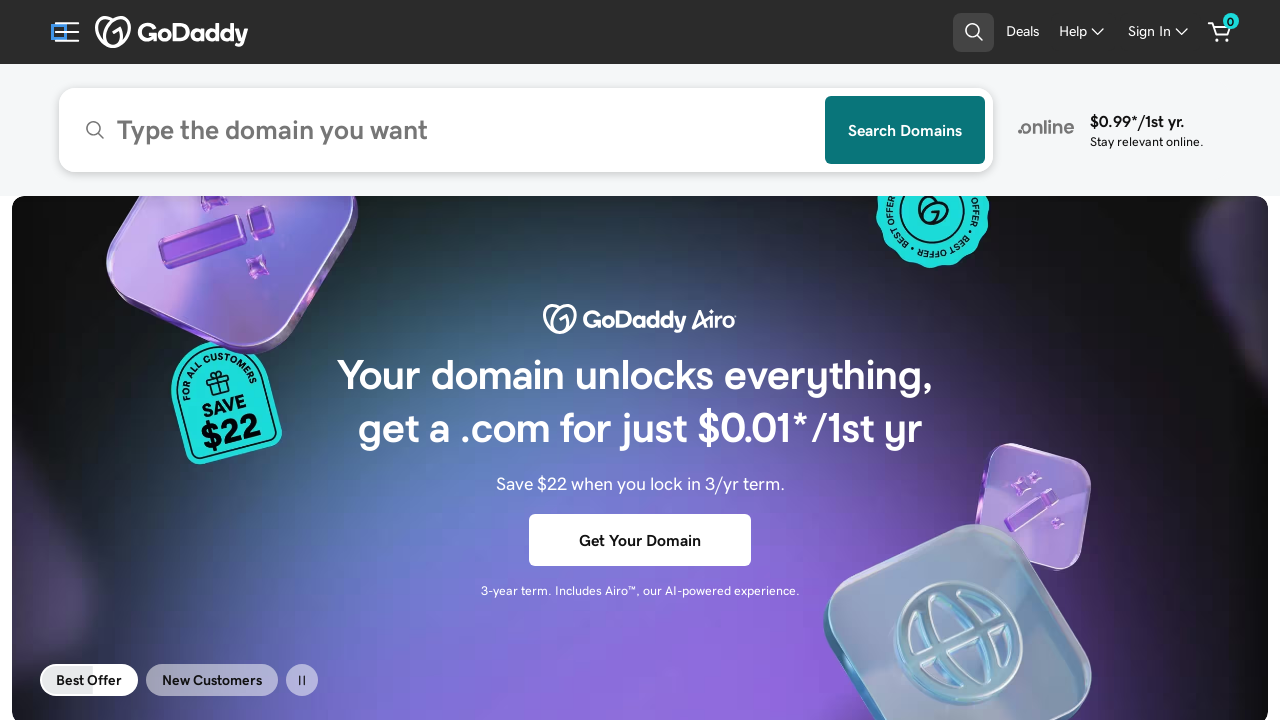